Tests that clicking 'Voltar' button navigates back to the index page

Starting URL: https://davi-vert.vercel.app/lista.html

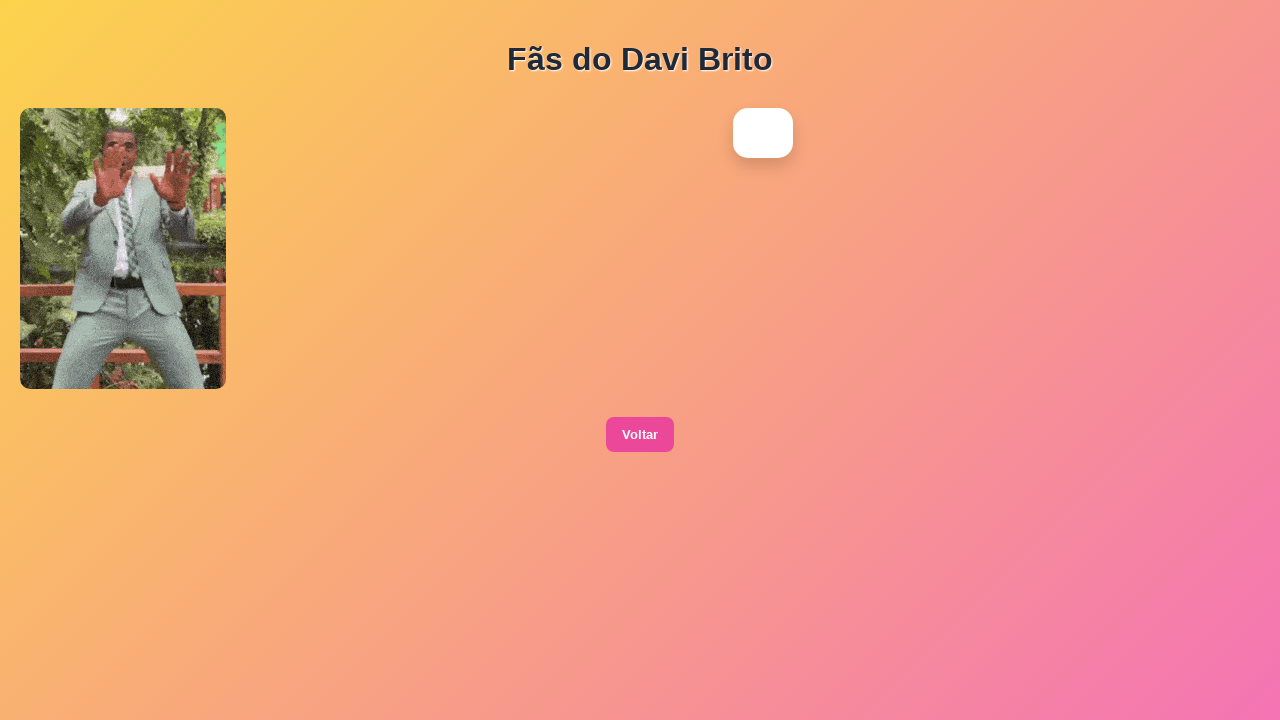

Clicked 'Voltar' button to navigate back at (640, 435) on xpath=//button[contains(text(),'Voltar')]
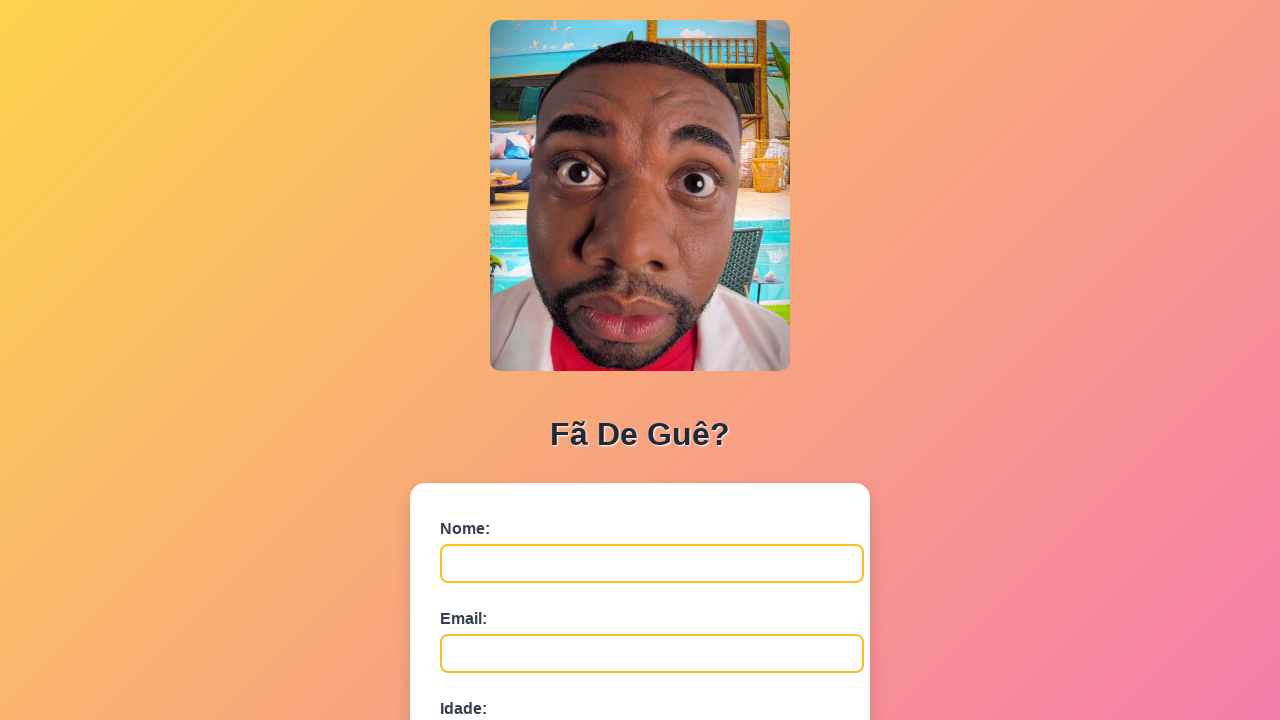

Successfully navigated to index page
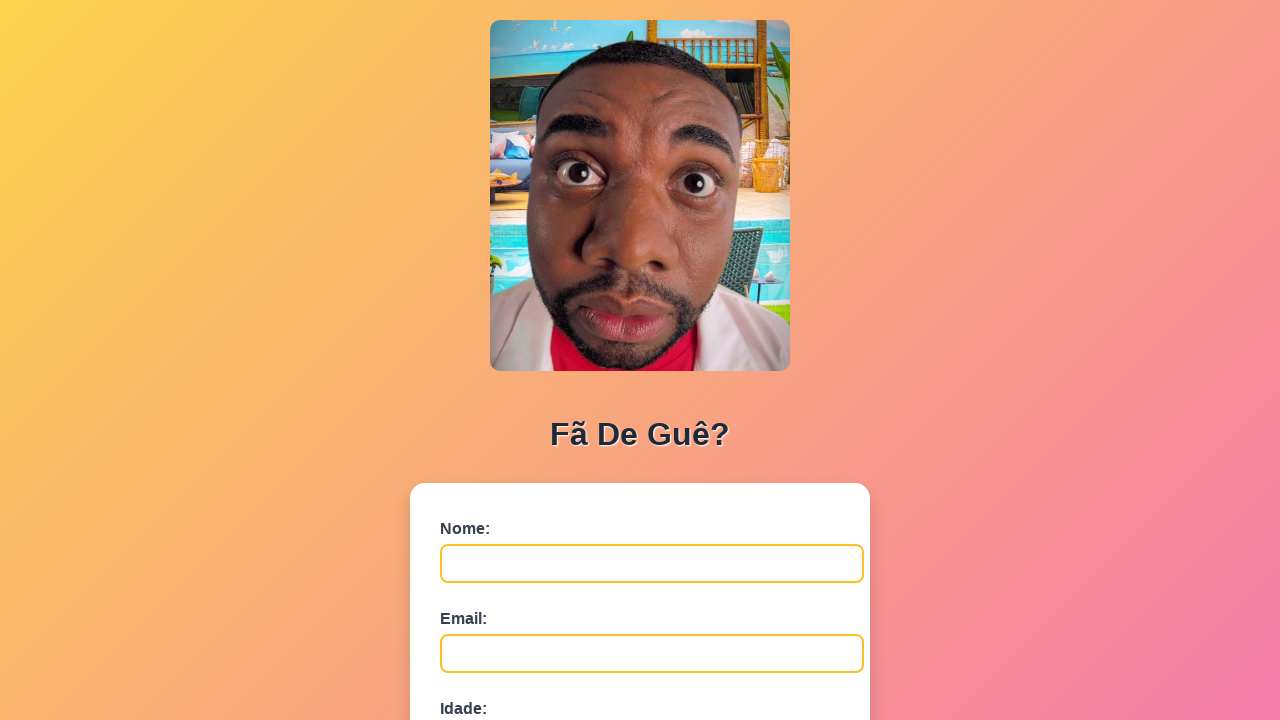

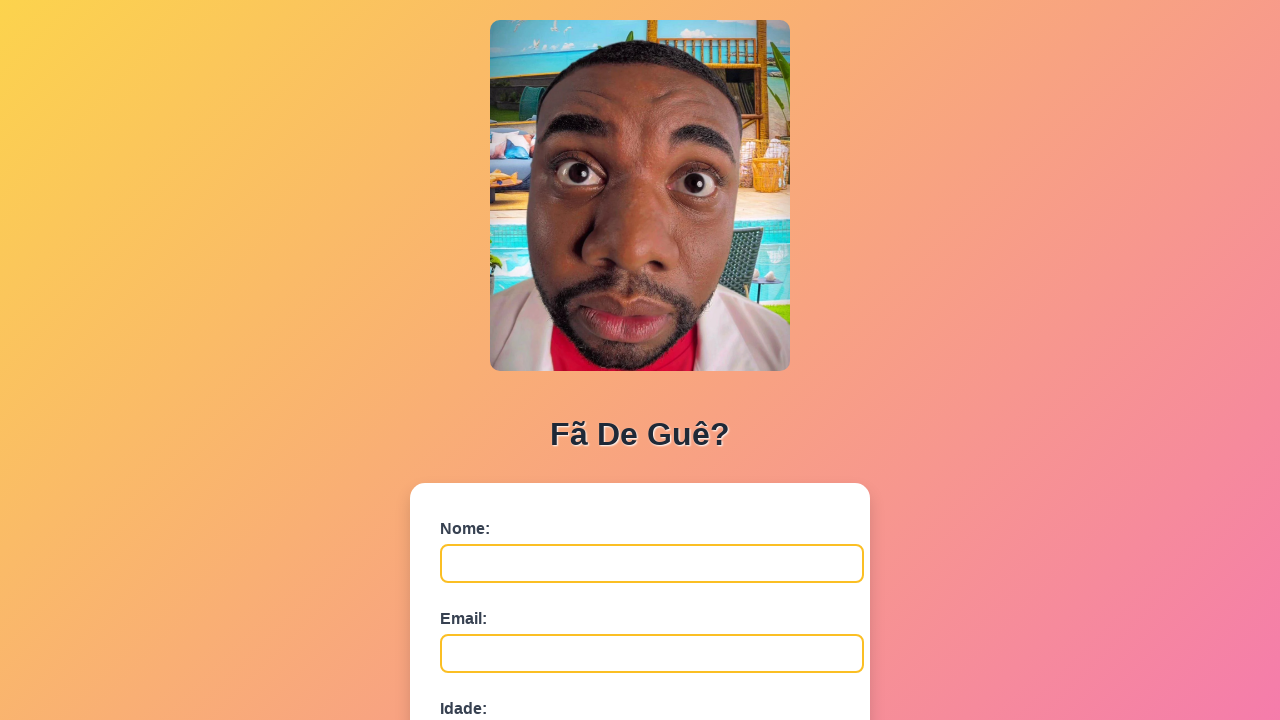